Tests that error icons appear when fields are empty and disappear when error is dismissed

Starting URL: https://www.saucedemo.com/

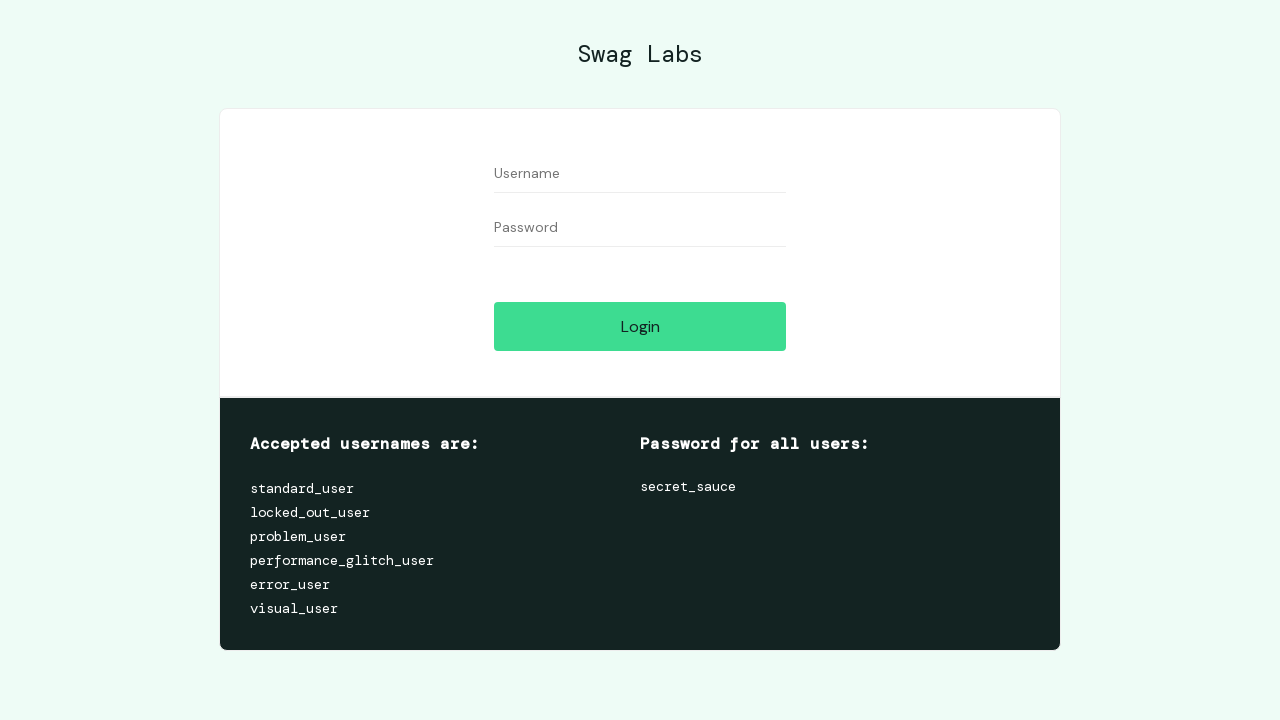

Cleared username field on #user-name
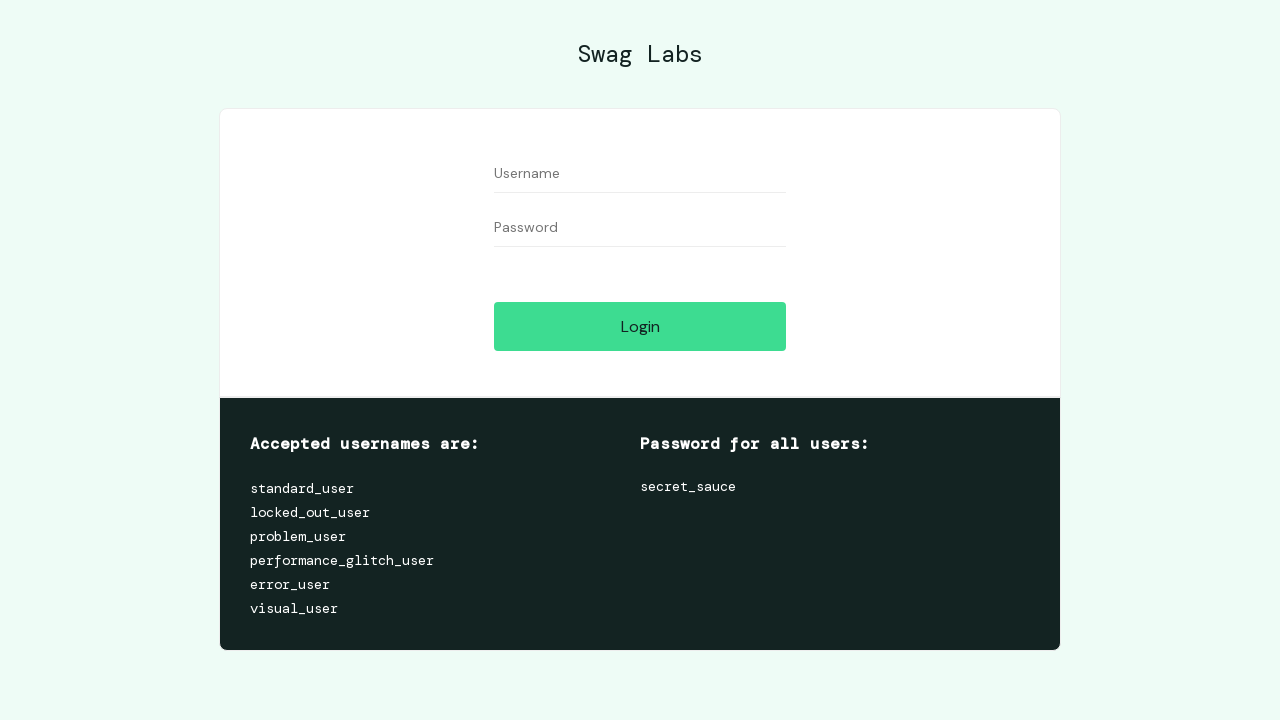

Cleared password field on #password
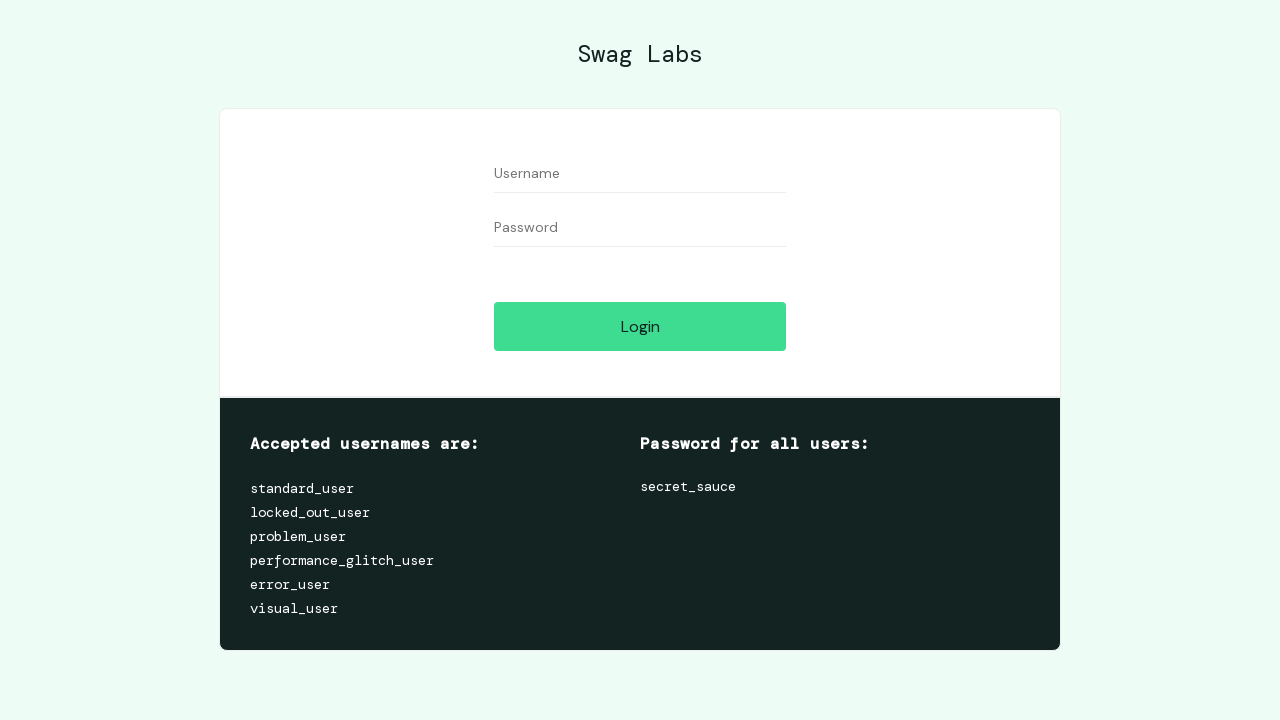

Clicked login button to trigger error at (640, 326) on #login-button
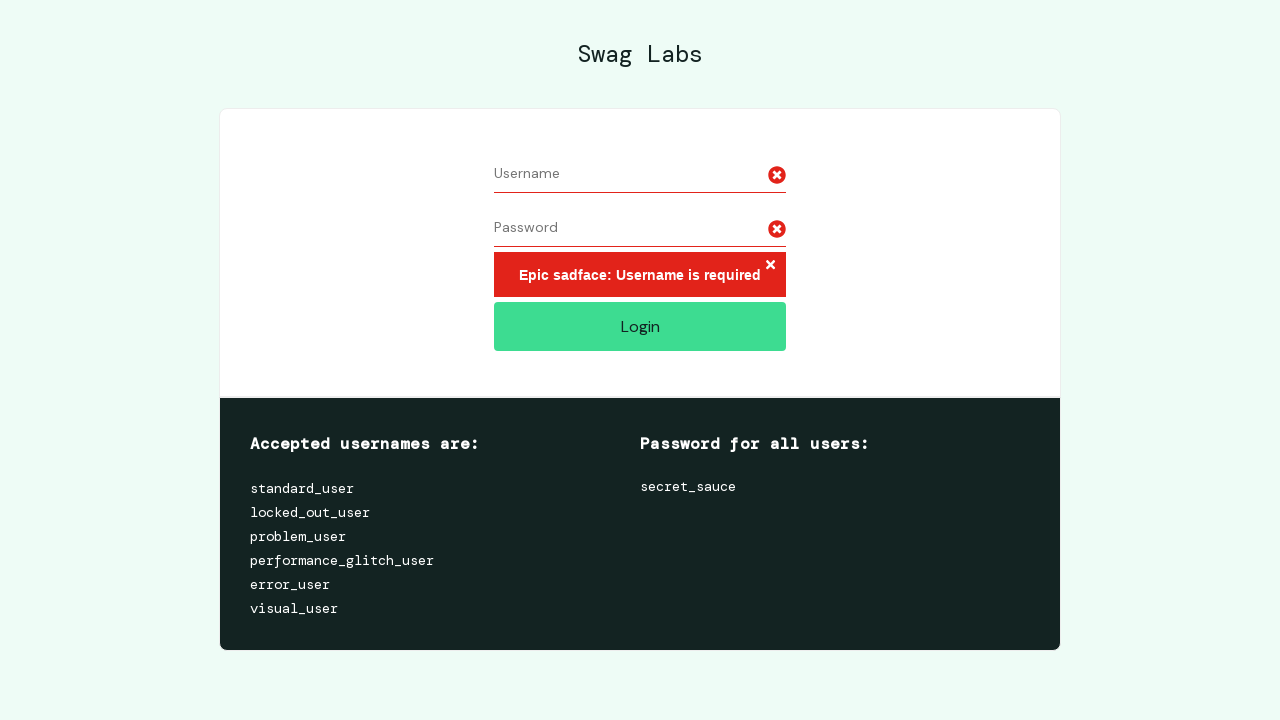

Error icon appeared on the page
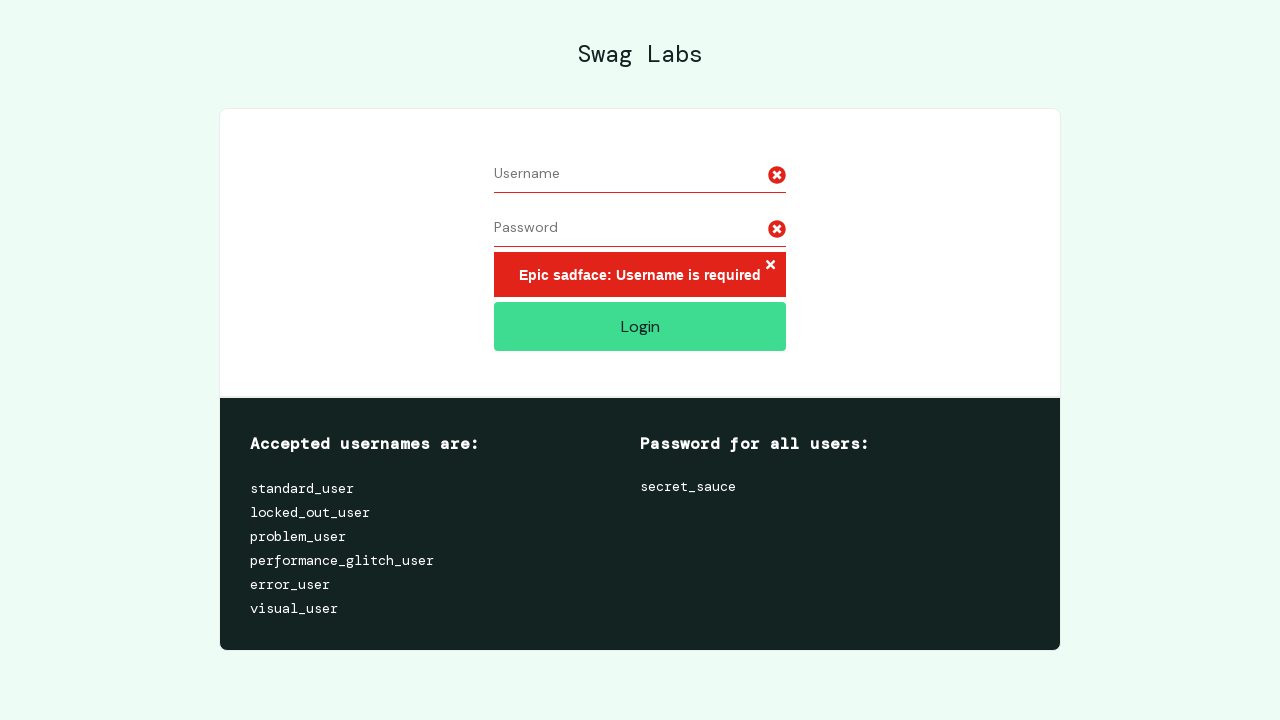

Clicked error dismiss button to close error icon at (770, 266) on xpath=/html/body/div/div/div[2]/div[1]/div/div/form/div[3]/h3/button
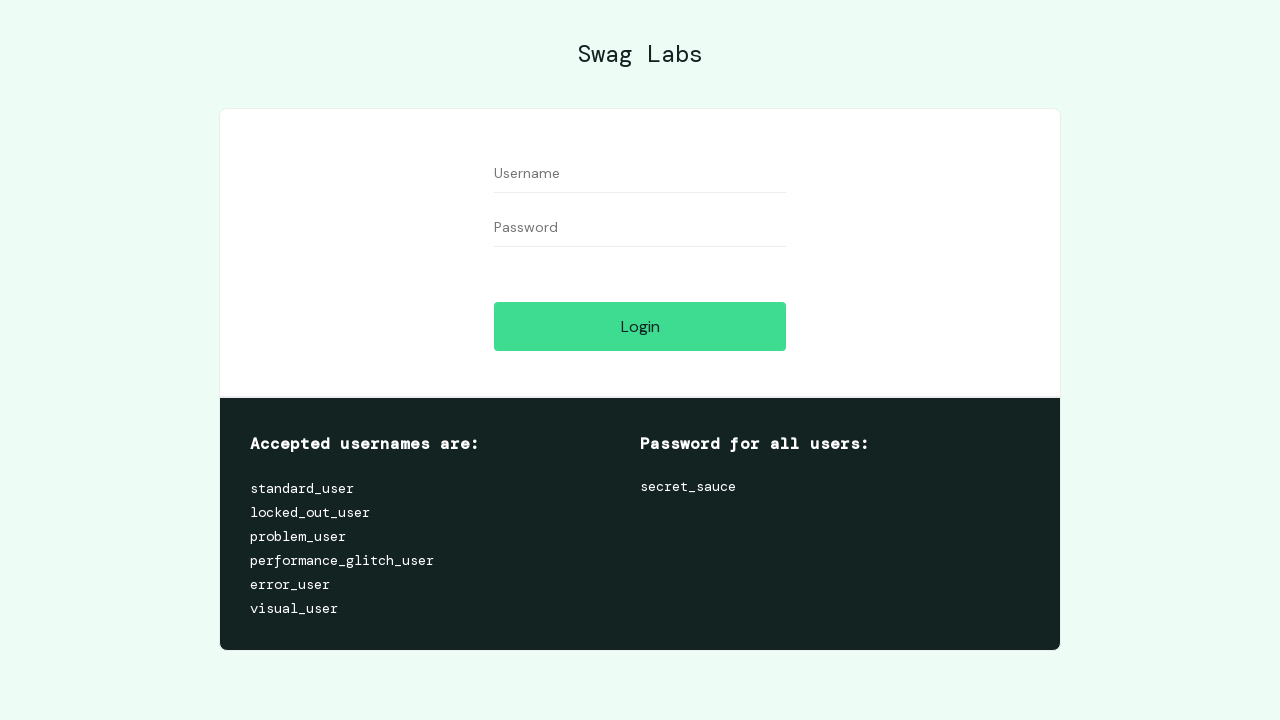

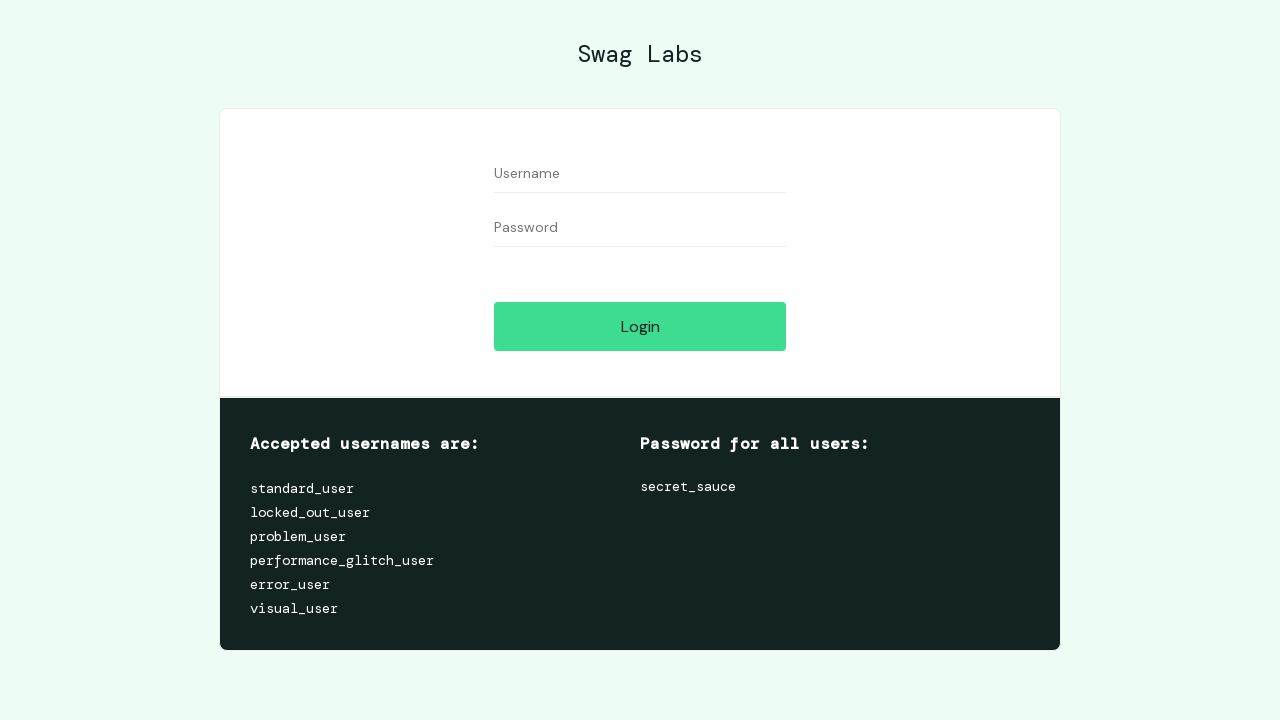